Tests tooltip functionality by hovering over an element and verifying the tooltip text appears

Starting URL: https://www.w3schools.com/css/css_tooltip.asp

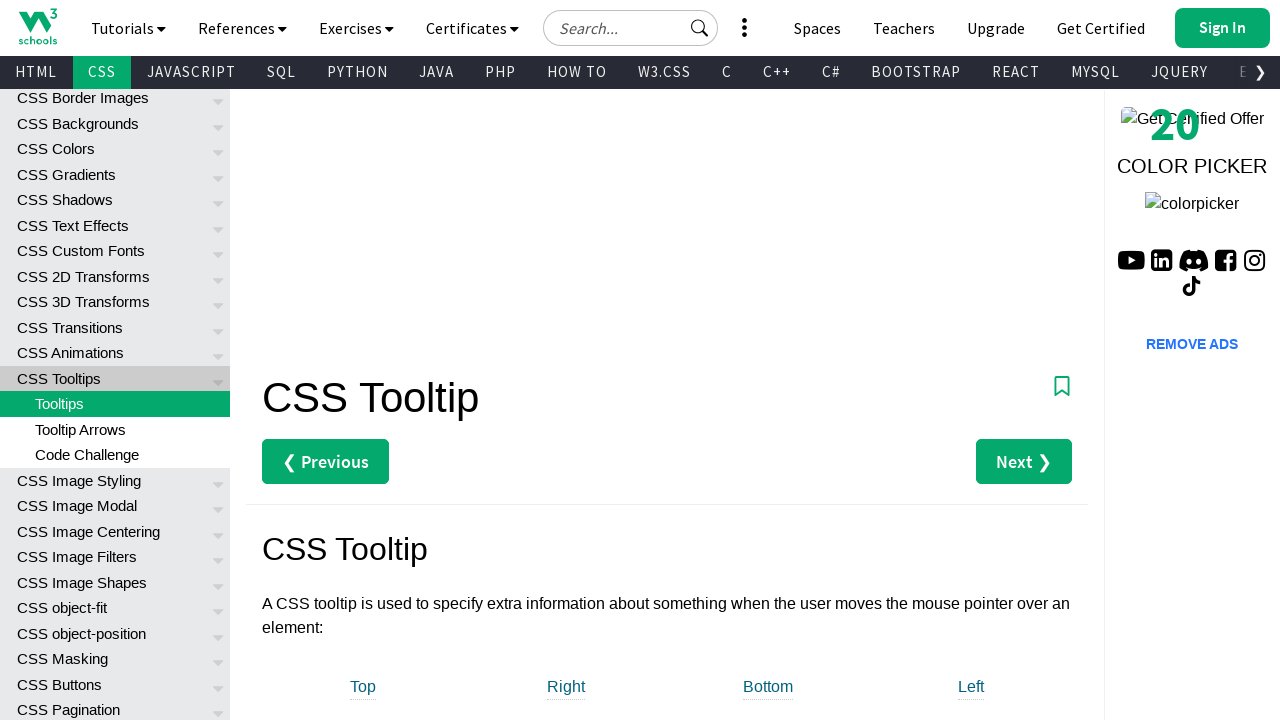

Waited for tooltip trigger element containing 'Top' to be visible
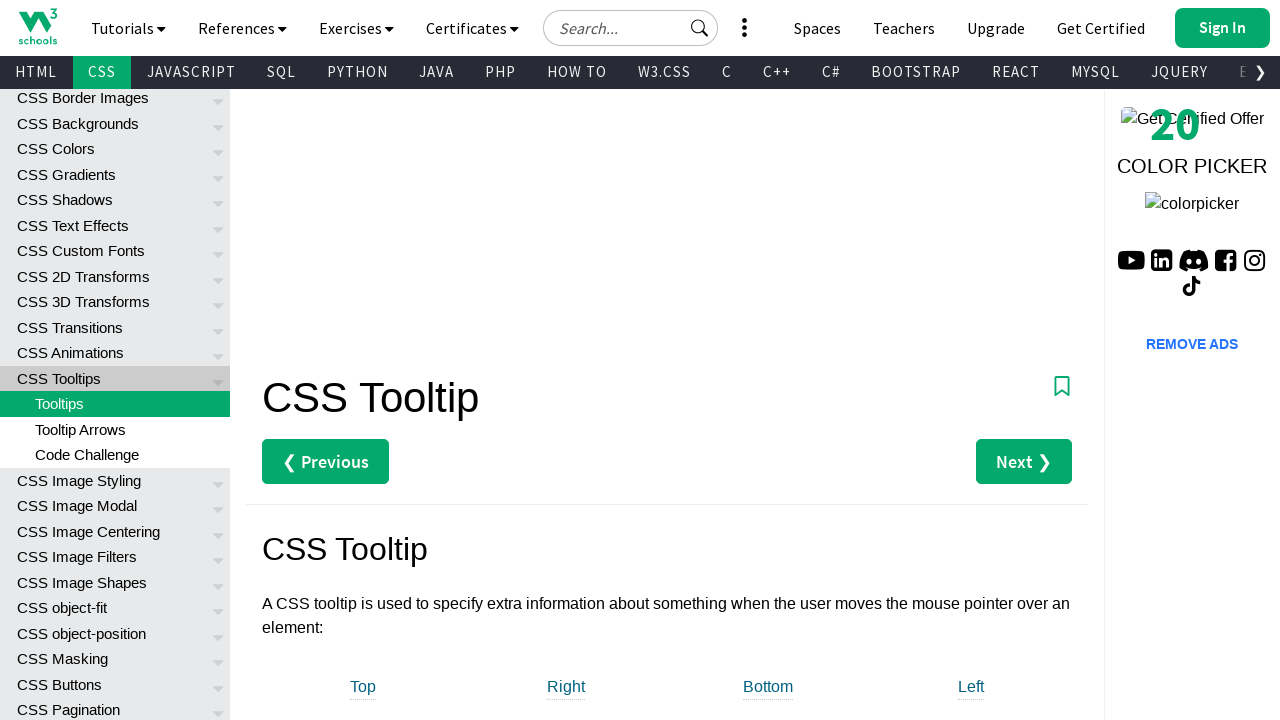

Hovered over tooltip trigger element to display tooltip at (363, 688) on xpath=//div[contains(text(),'Top')]
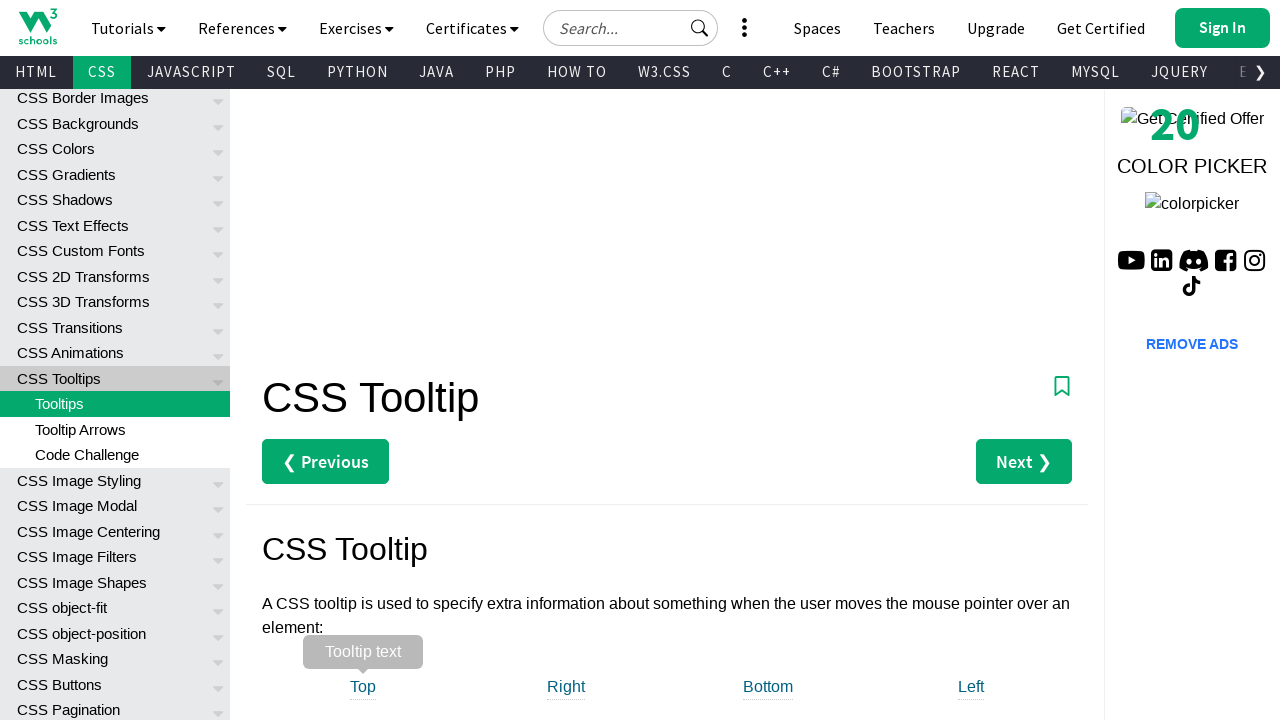

Pressed mouse button down on tooltip trigger element at (363, 688)
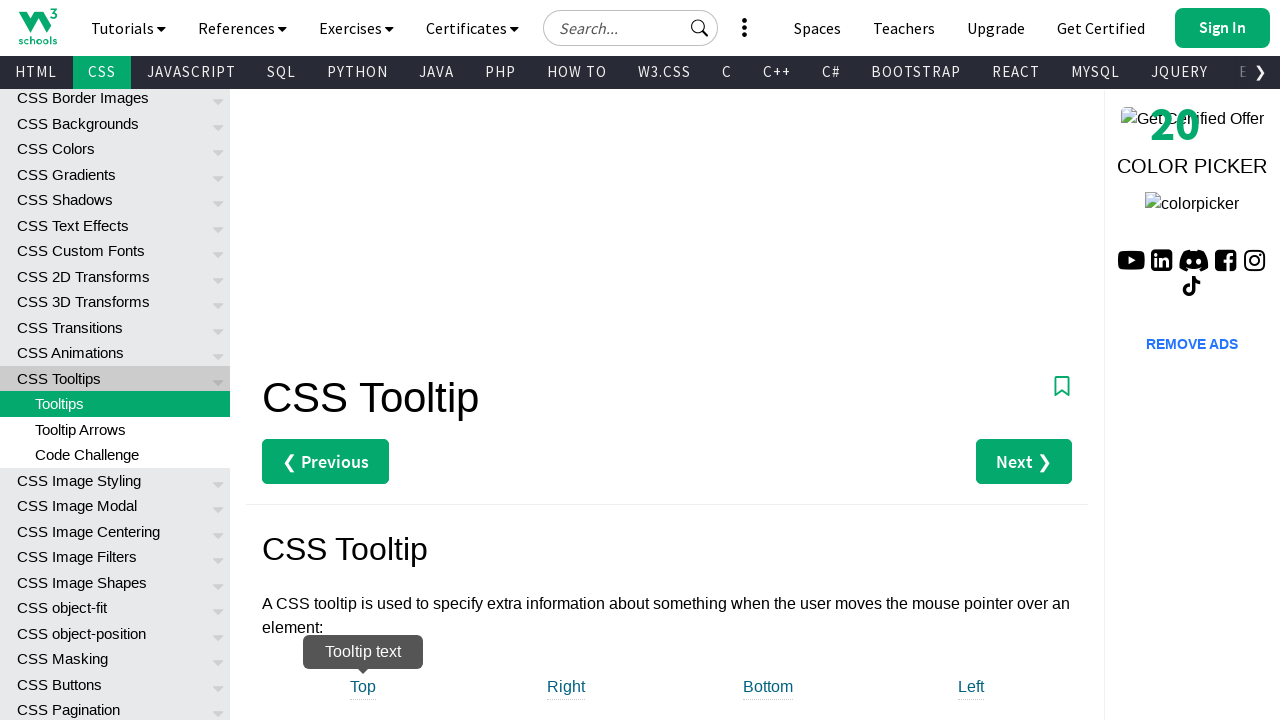

Waited 1 second for tooltip to fully appear
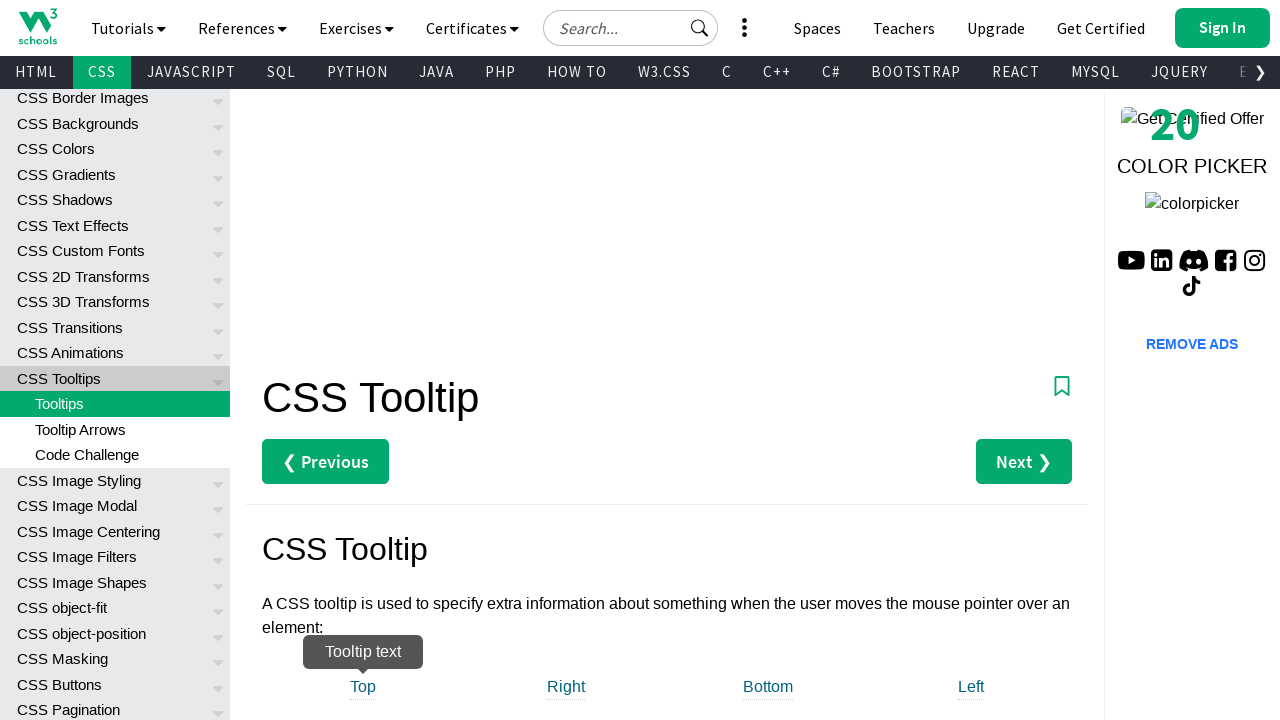

Located tooltip element span
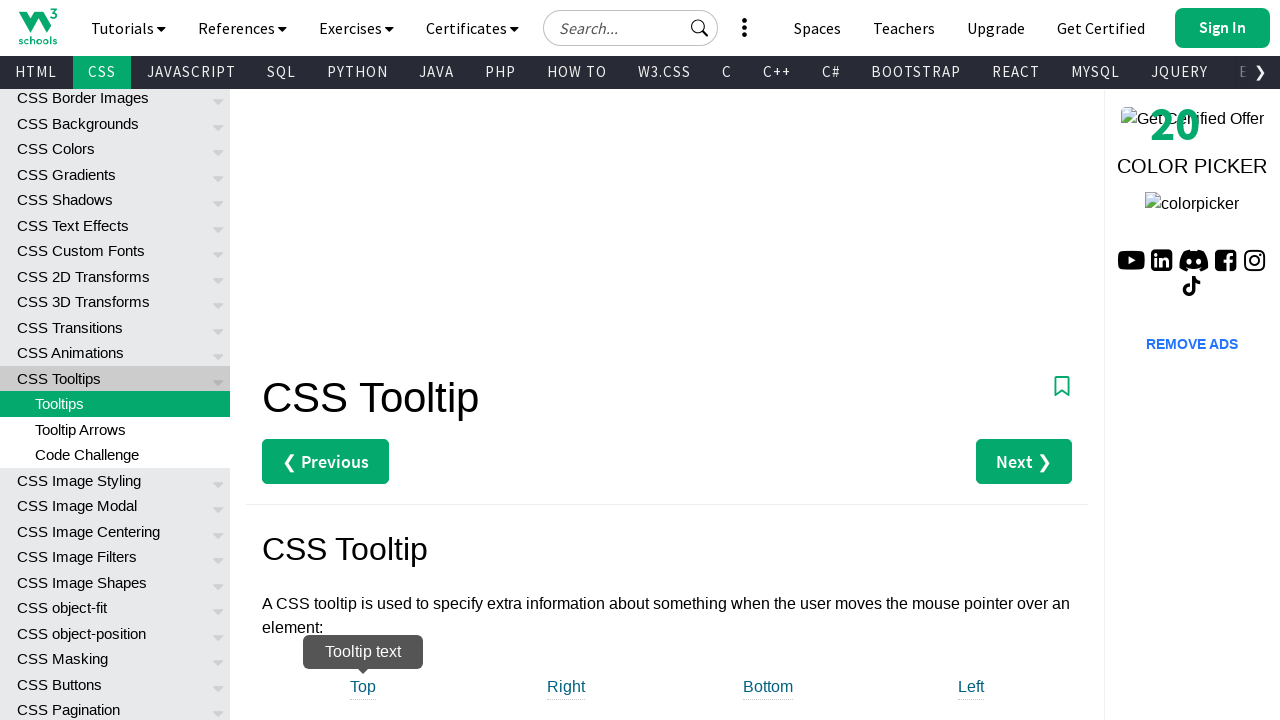

Retrieved tooltip text: Tooltip text
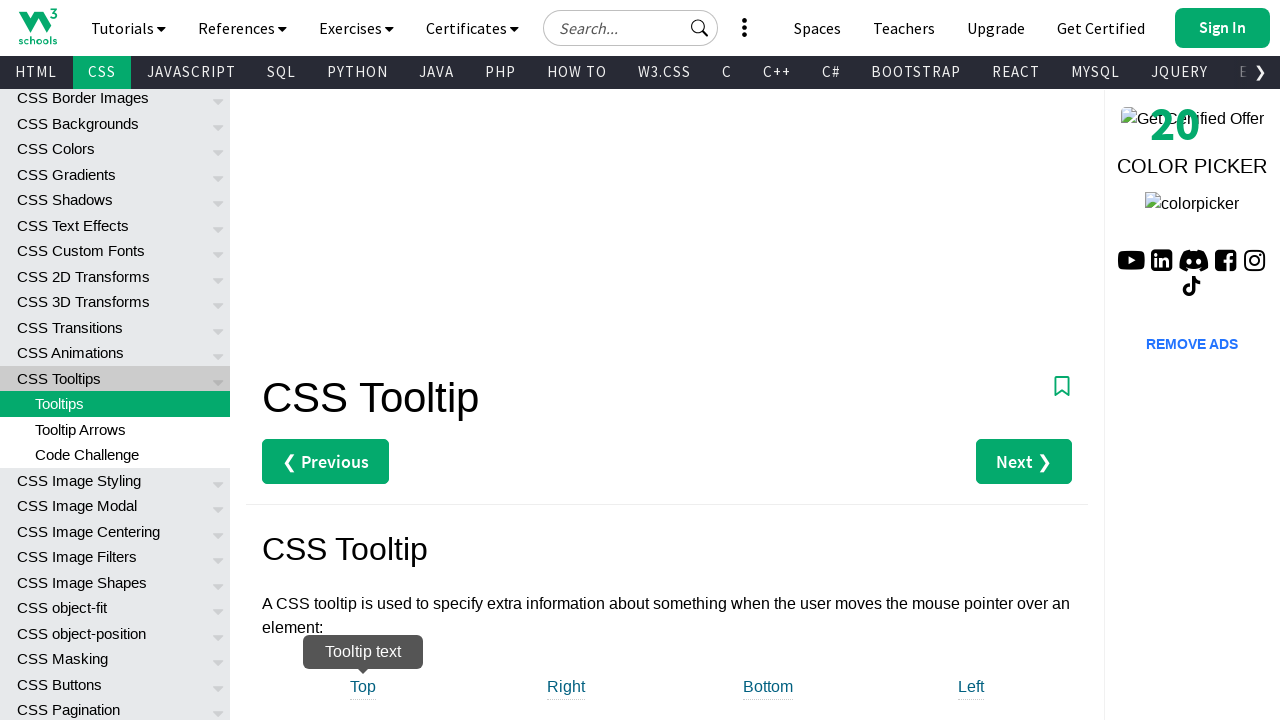

Printed tooltip text to console
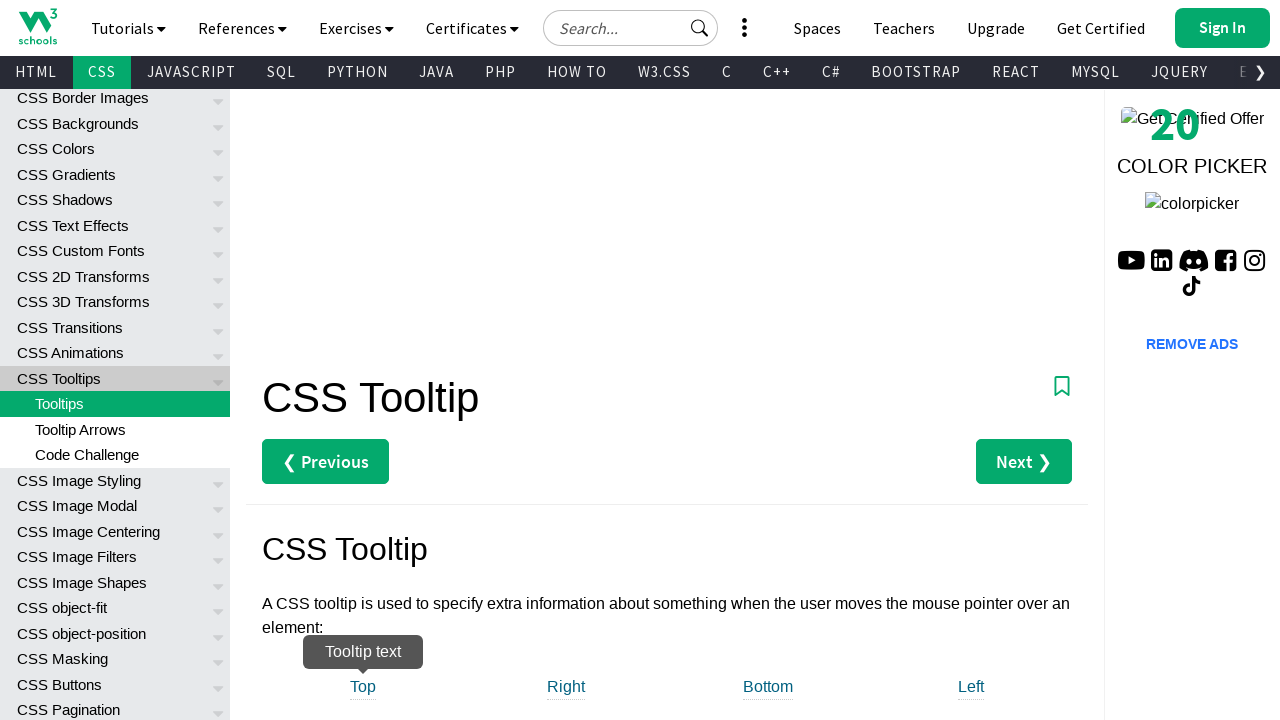

Released mouse button at (363, 688)
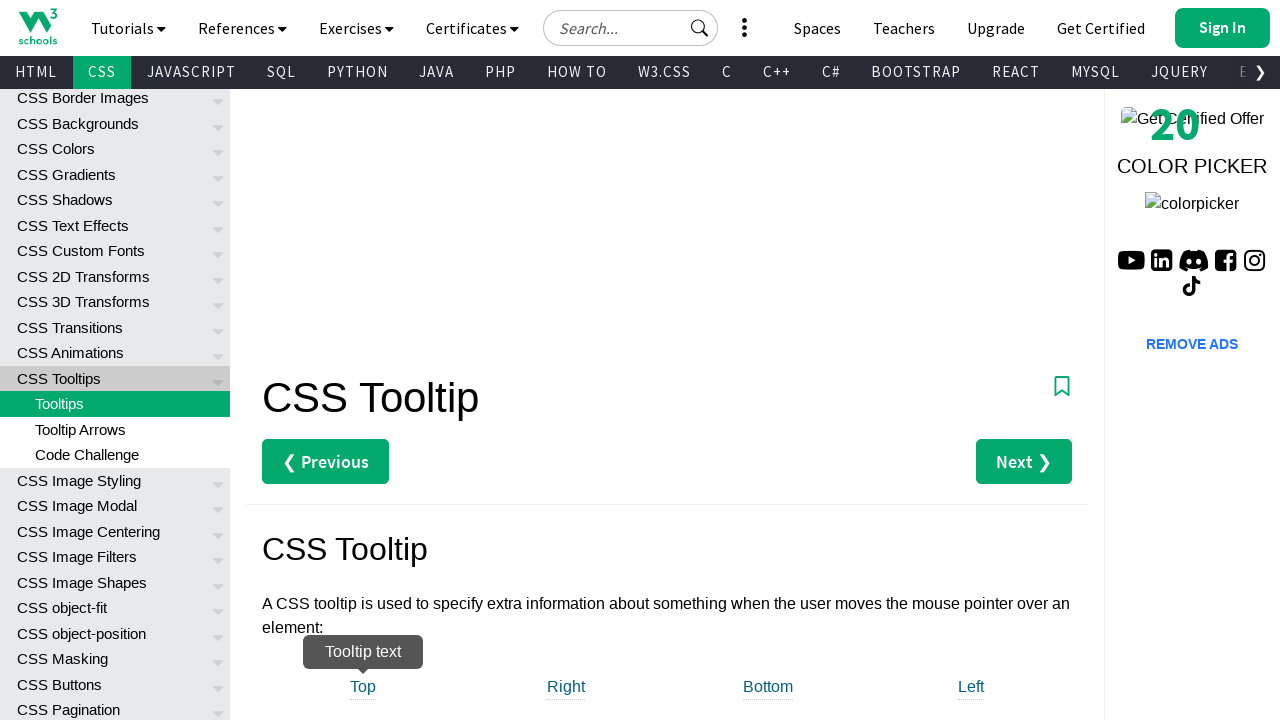

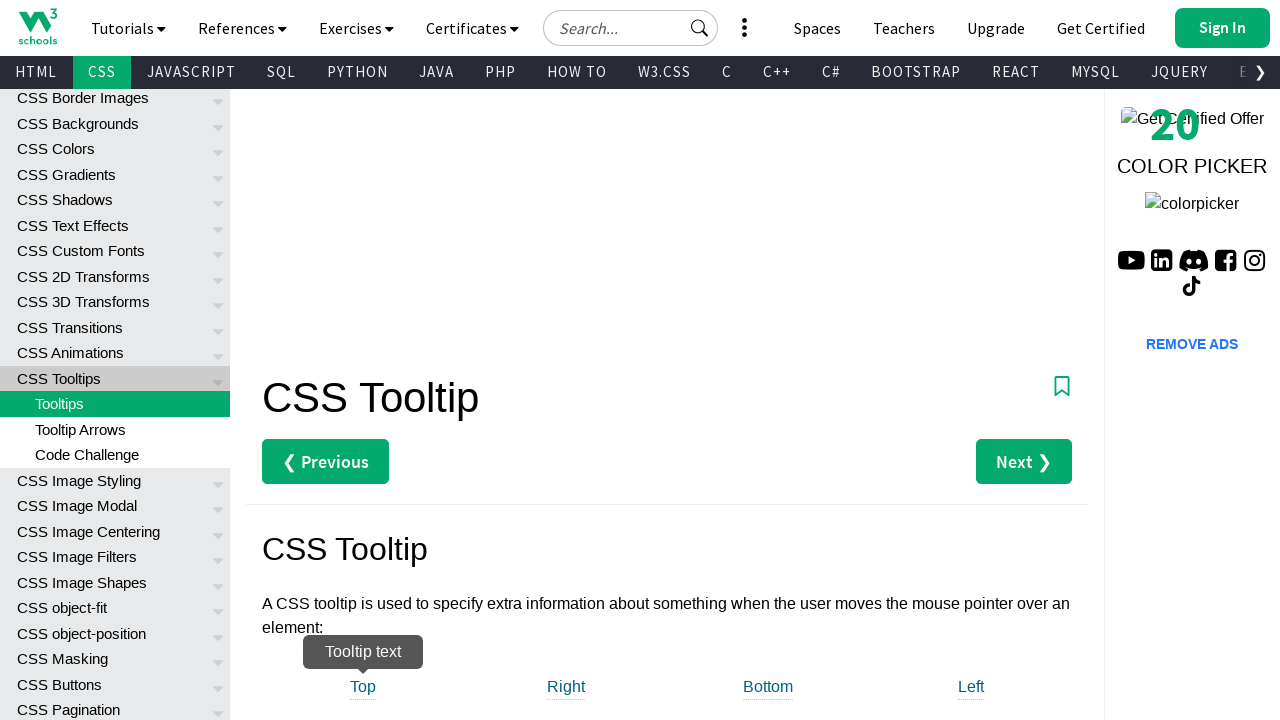